Tests marking individual todo items as complete by checking their checkboxes

Starting URL: https://demo.playwright.dev/todomvc

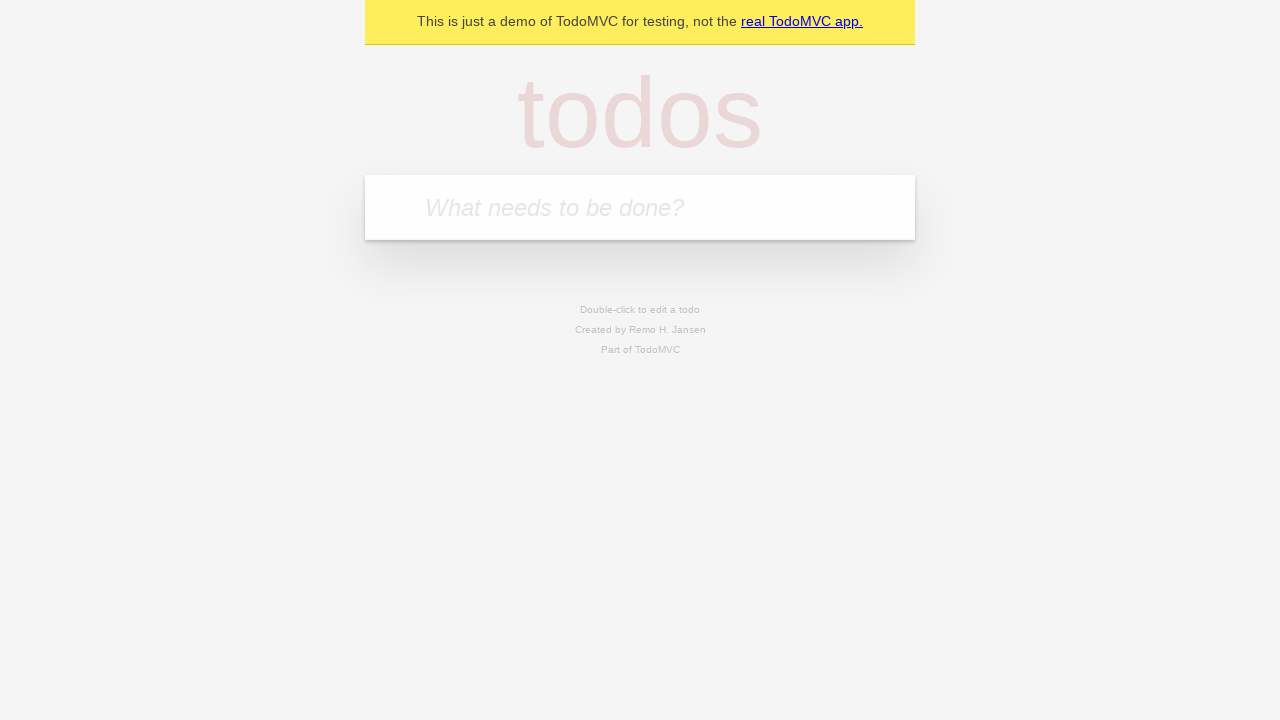

Filled todo input with 'buy some cheese' on internal:attr=[placeholder="What needs to be done?"i]
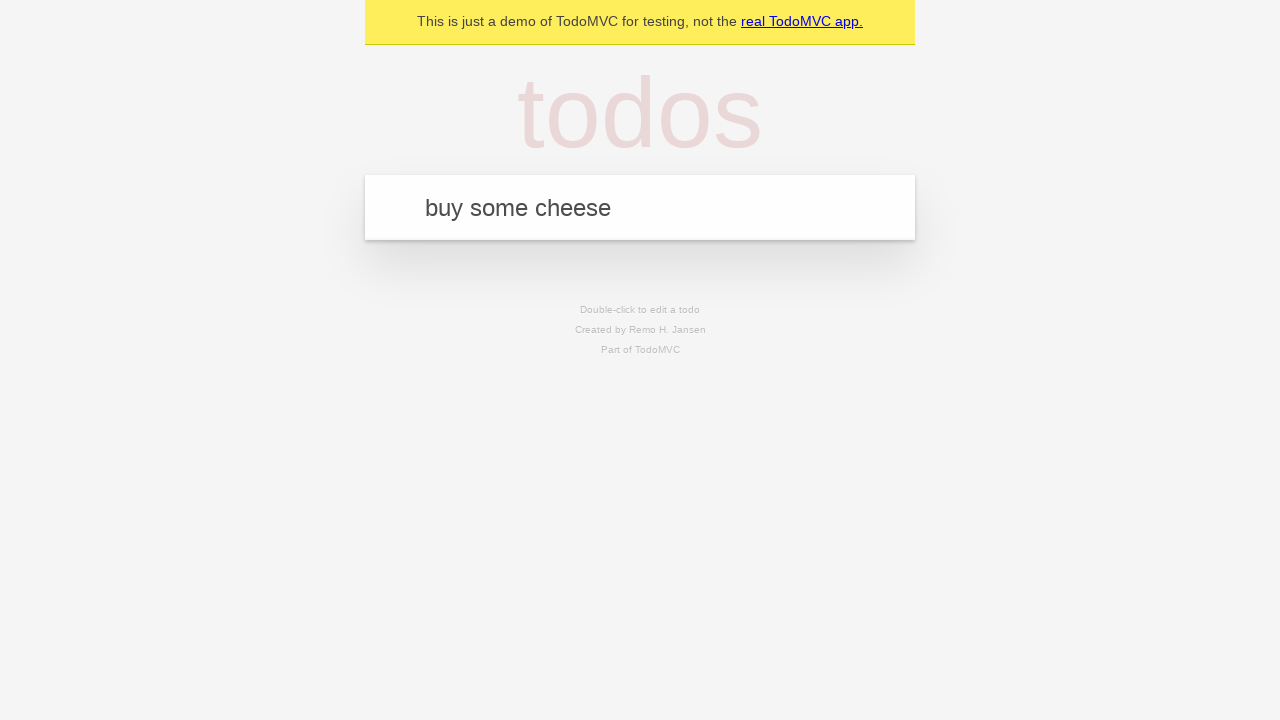

Pressed Enter to create first todo item on internal:attr=[placeholder="What needs to be done?"i]
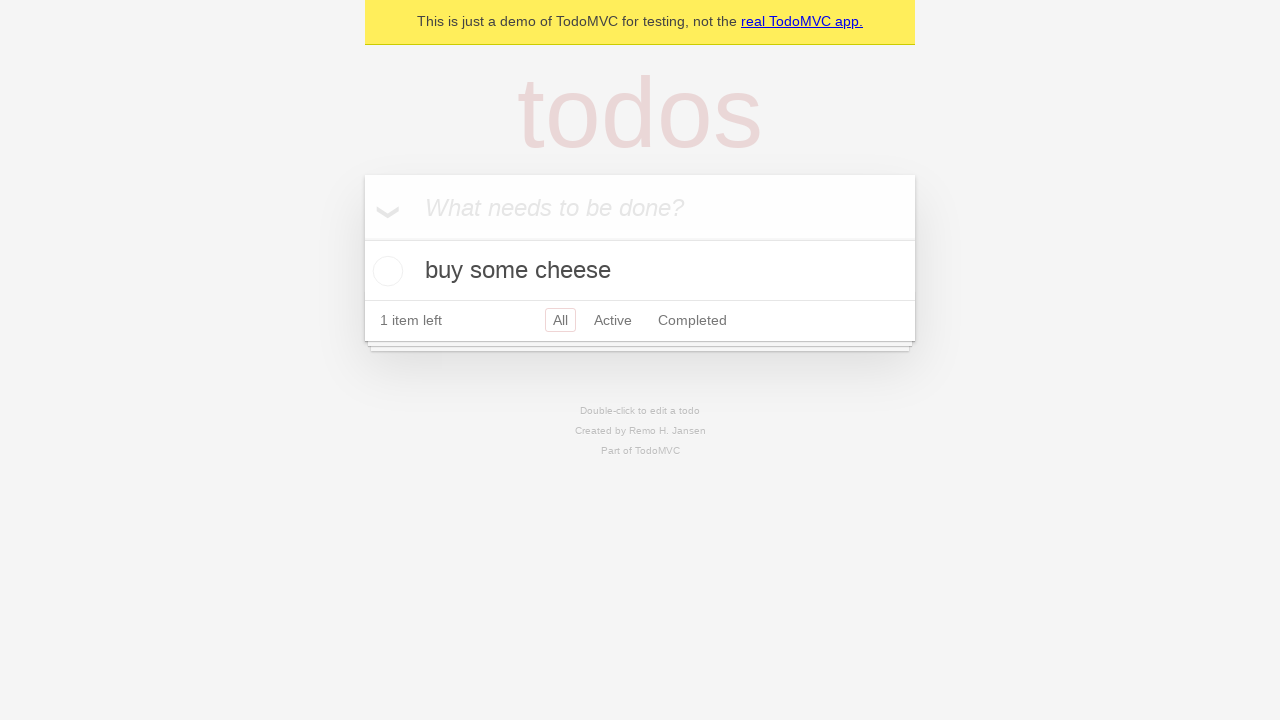

Filled todo input with 'feed the cat' on internal:attr=[placeholder="What needs to be done?"i]
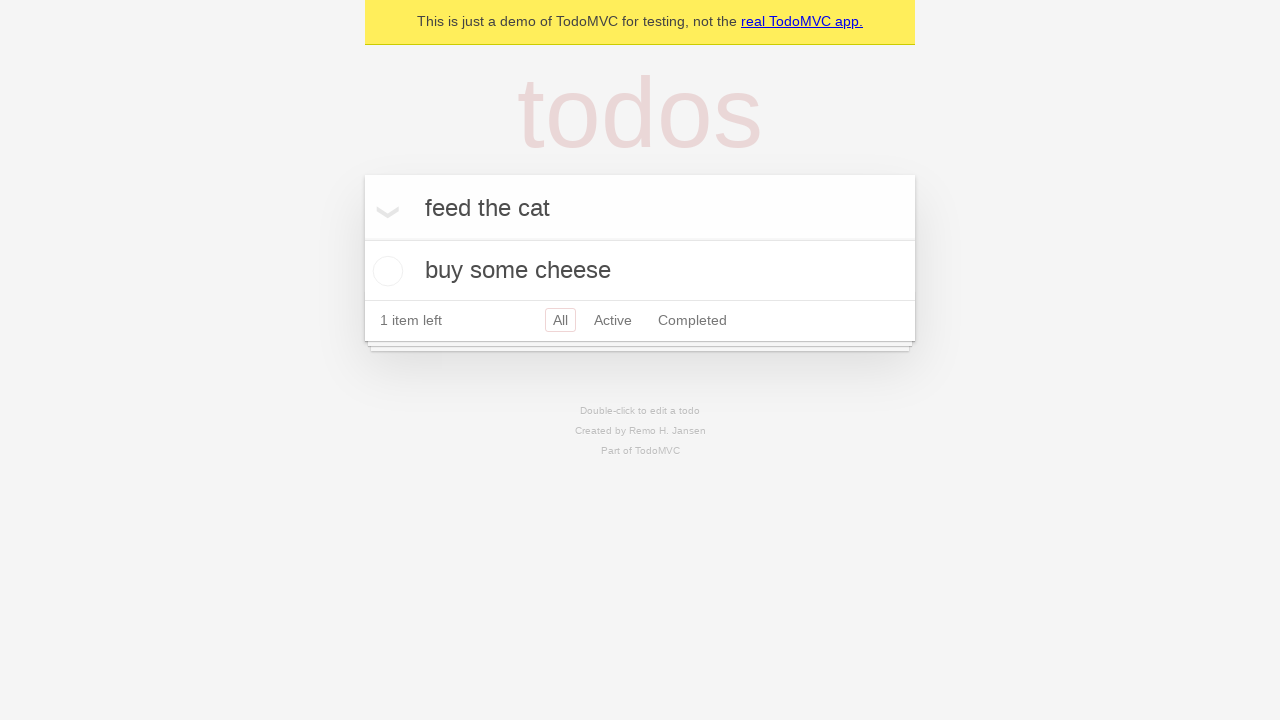

Pressed Enter to create second todo item on internal:attr=[placeholder="What needs to be done?"i]
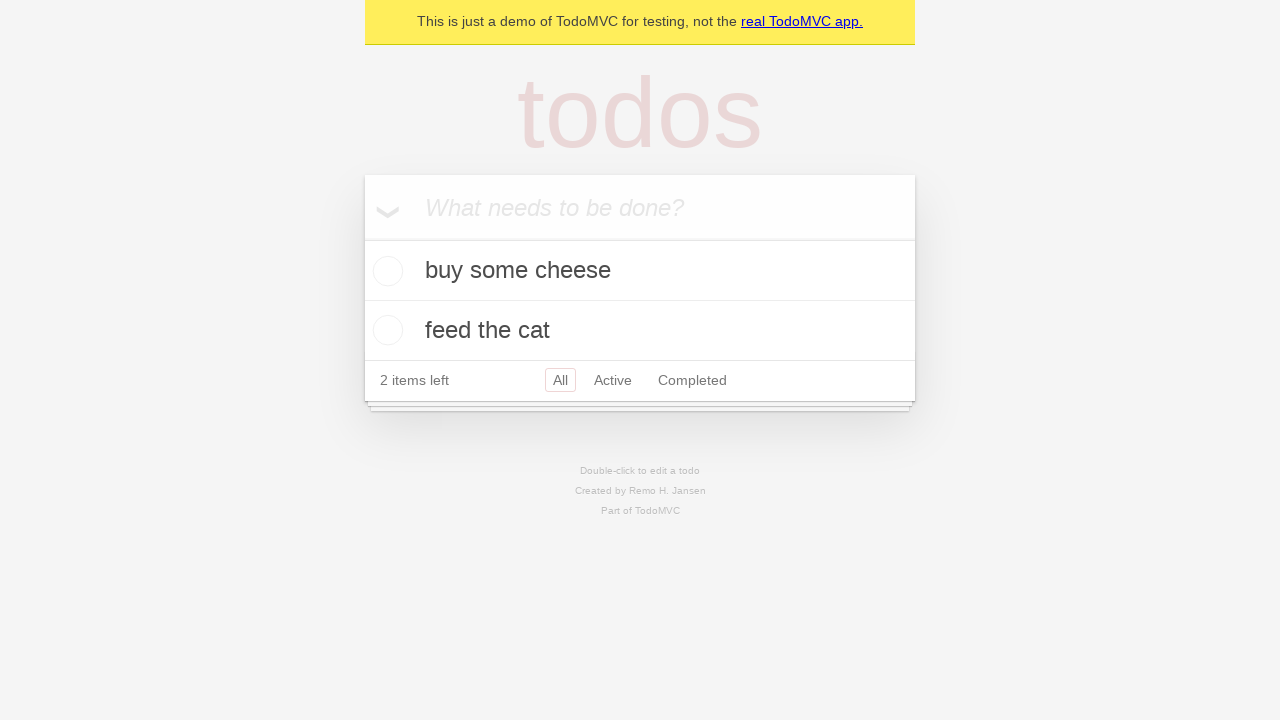

Checked the first todo item 'buy some cheese' at (385, 271) on [data-testid='todo-item'] >> nth=0 >> internal:role=checkbox
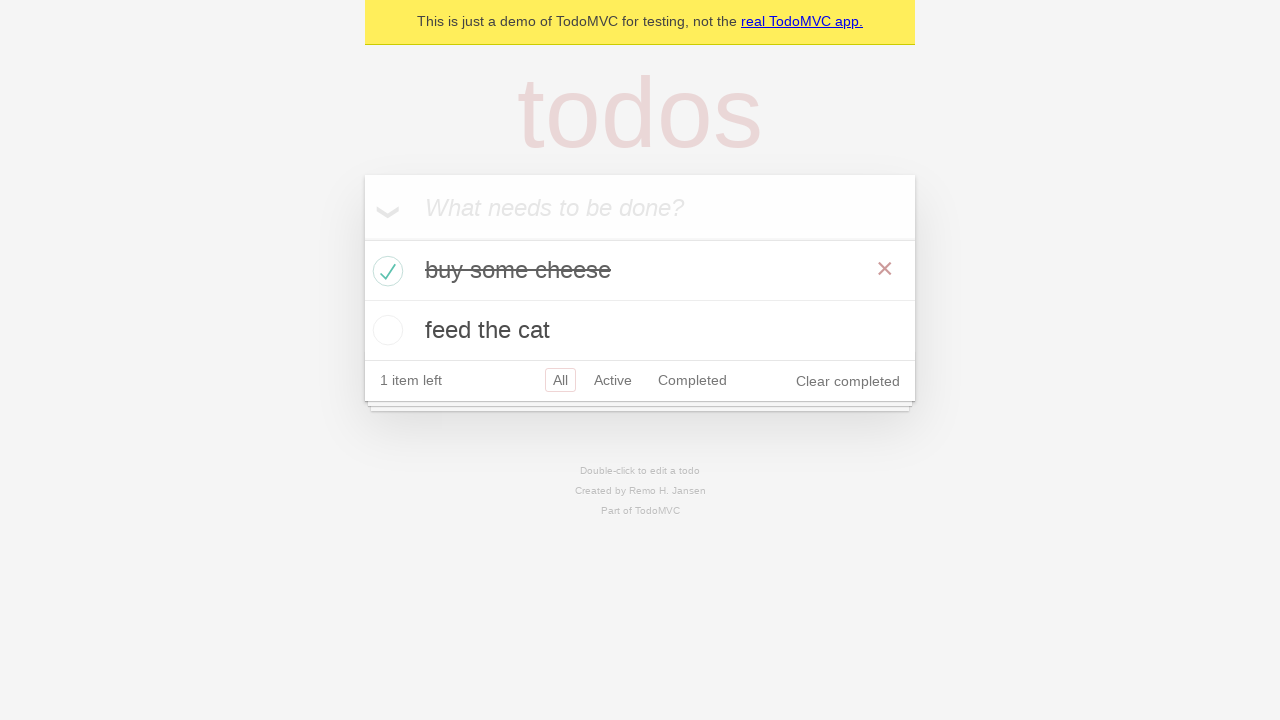

Checked the second todo item 'feed the cat' at (385, 330) on [data-testid='todo-item'] >> nth=1 >> internal:role=checkbox
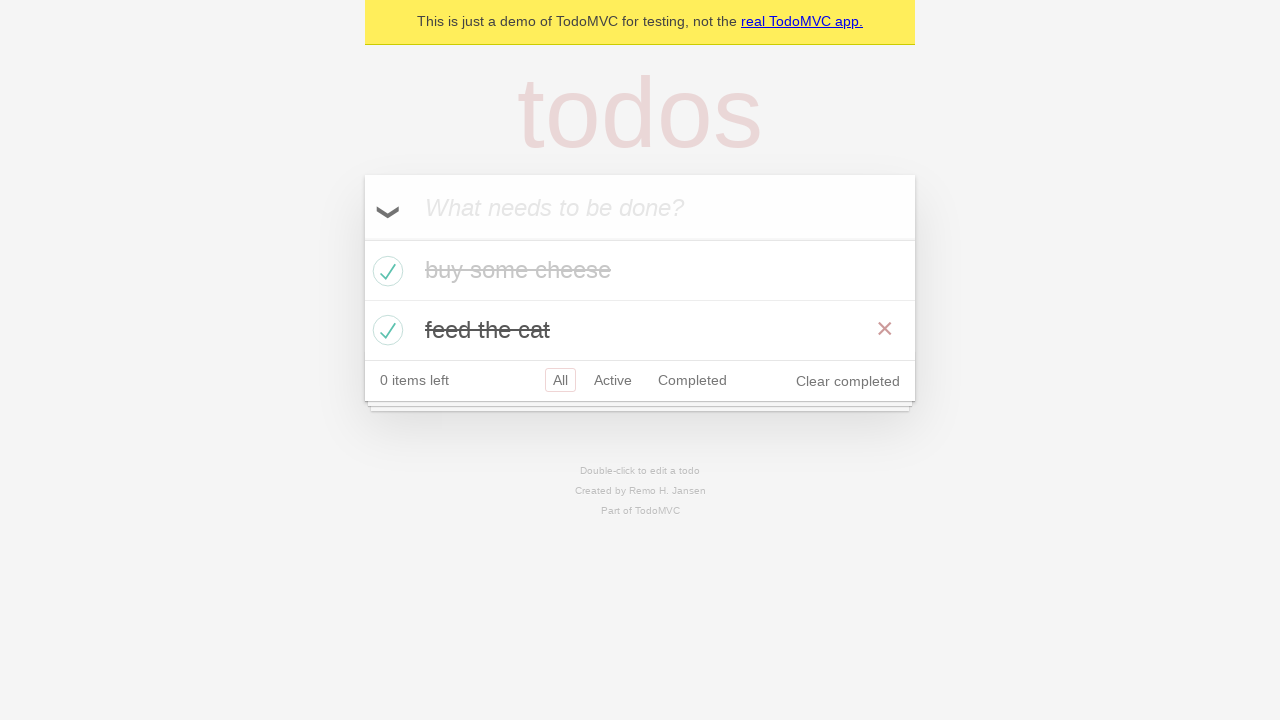

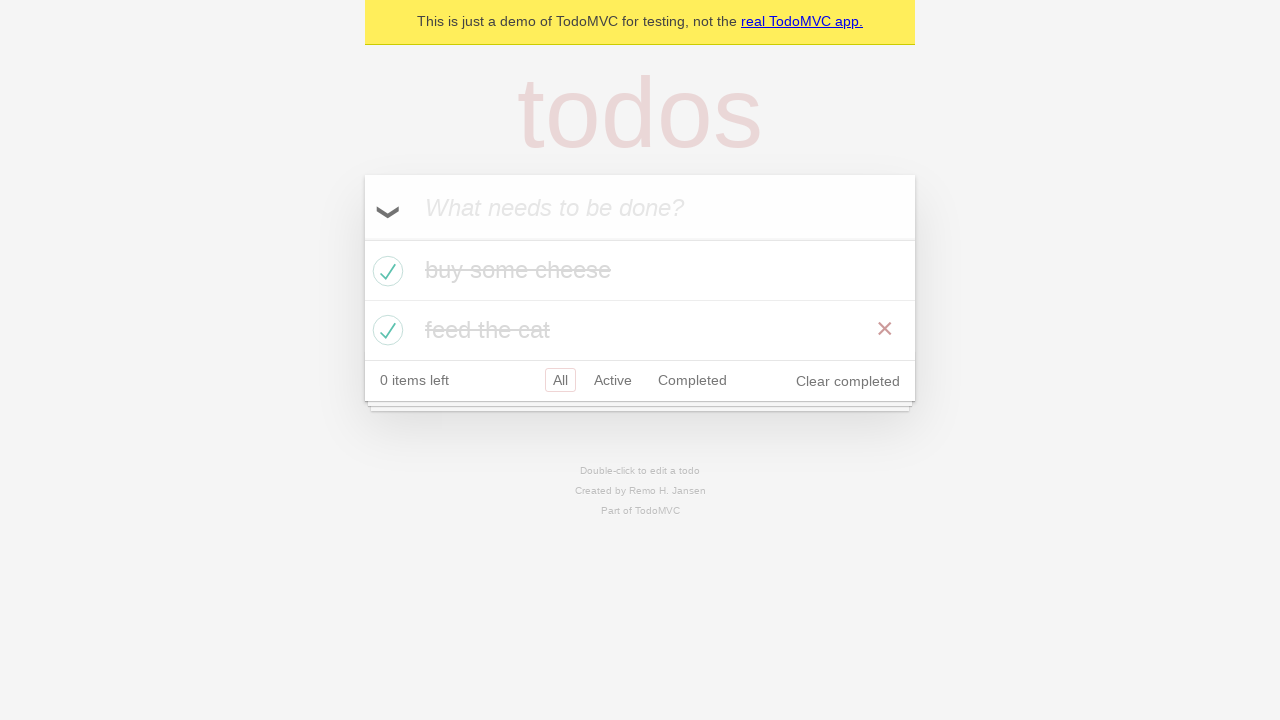